Tests declining a JavaScript prompt alert which results in null being returned

Starting URL: https://the-internet.herokuapp.com/javascript_alerts

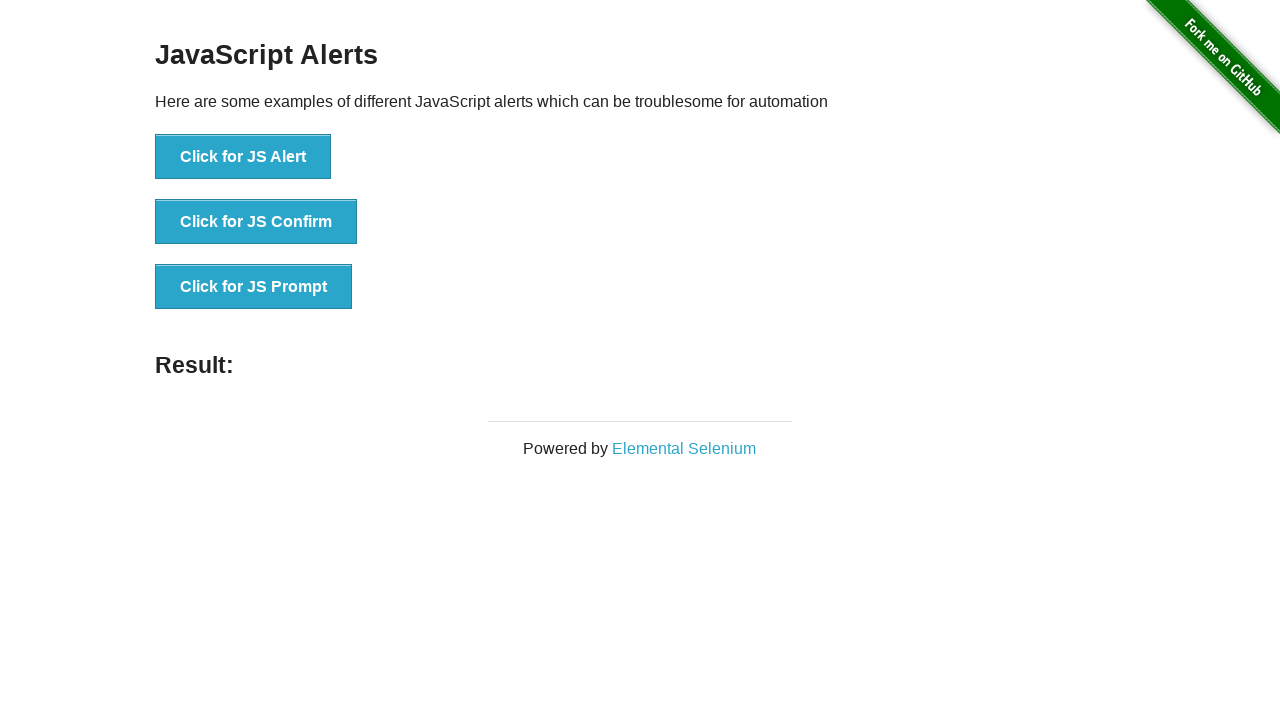

Set up dialog handler to dismiss prompts
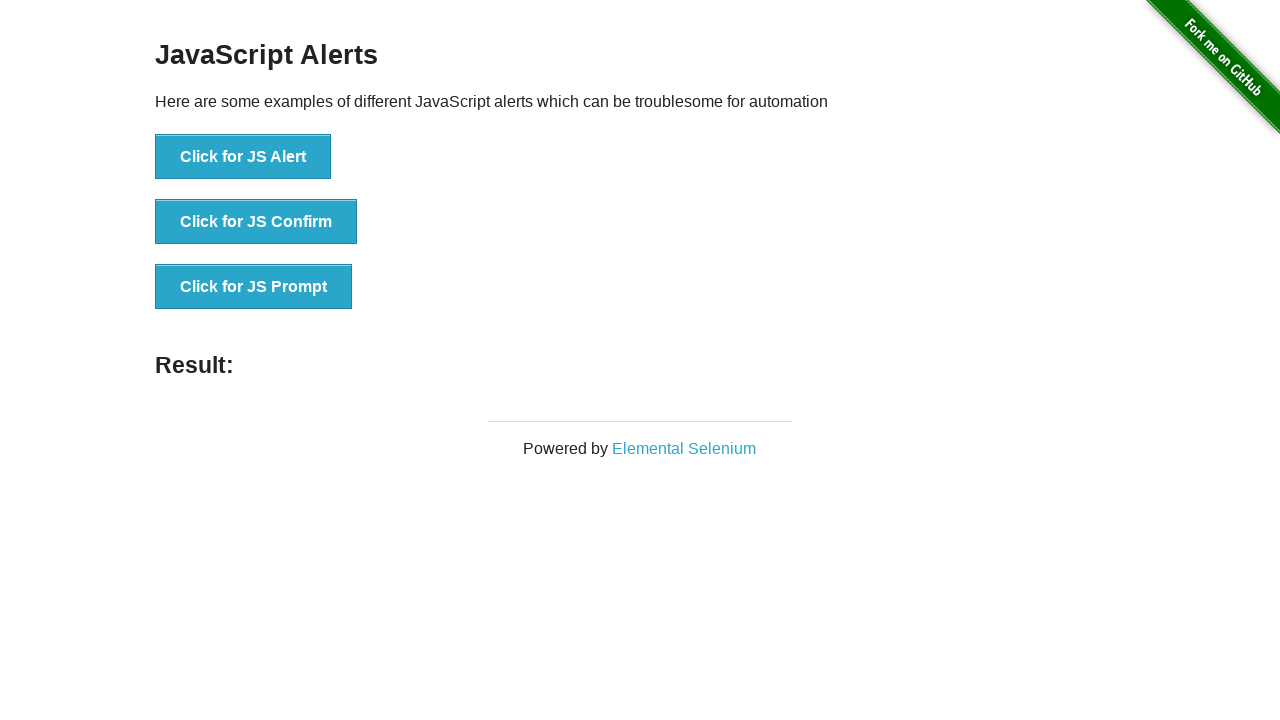

Clicked the JavaScript prompt button at (254, 287) on button[onclick='jsPrompt()']
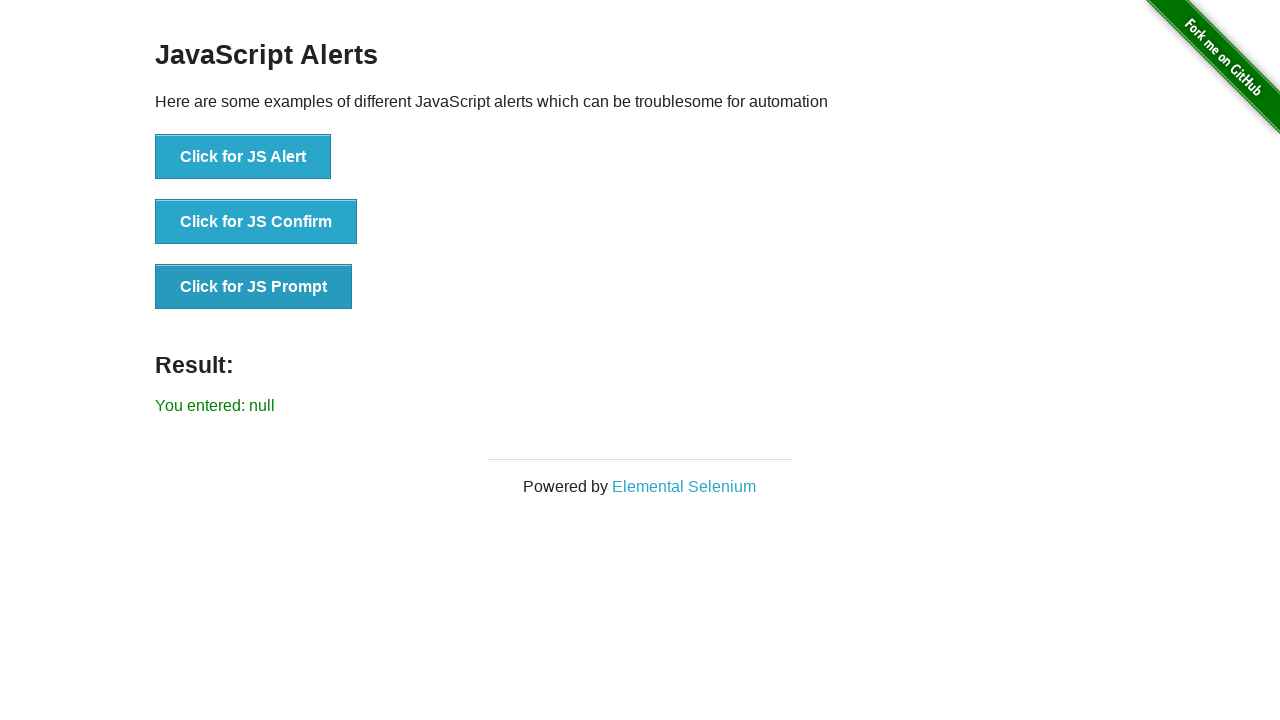

Result element appeared after dismissing prompt
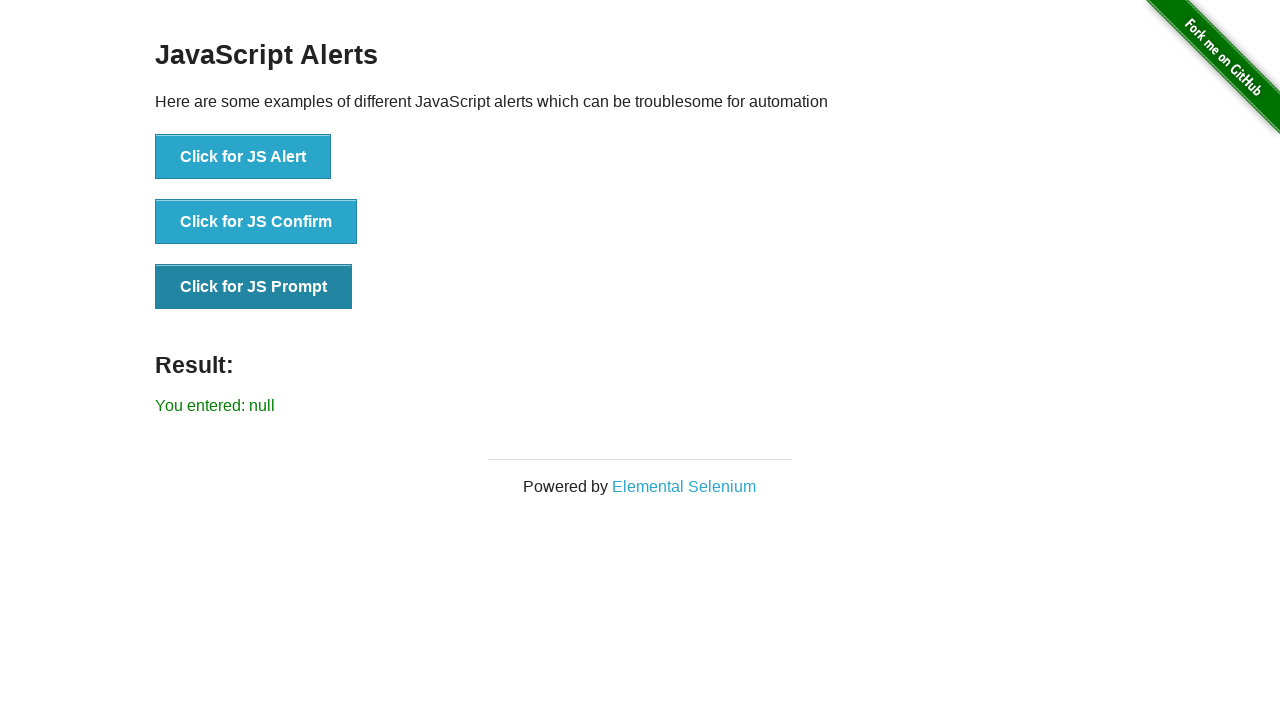

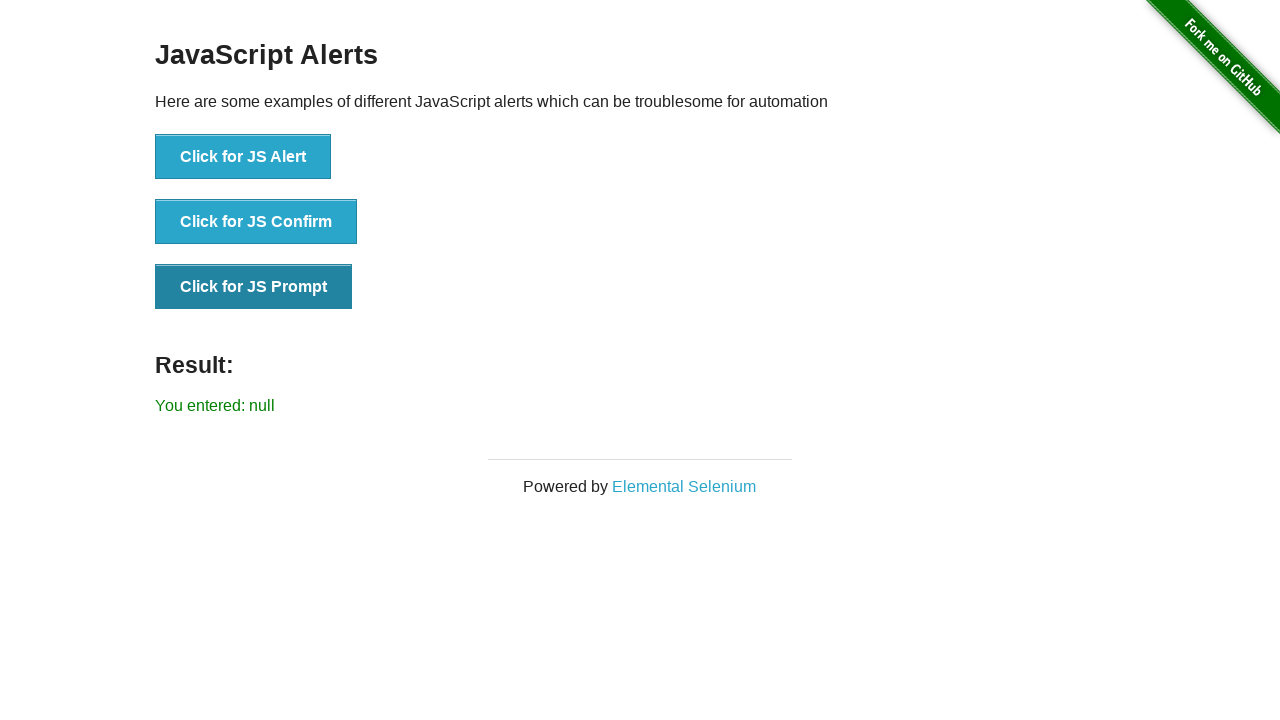